Tests drag and drop functionality by dragging element A and dropping it onto element B

Starting URL: https://the-internet.herokuapp.com/drag_and_drop

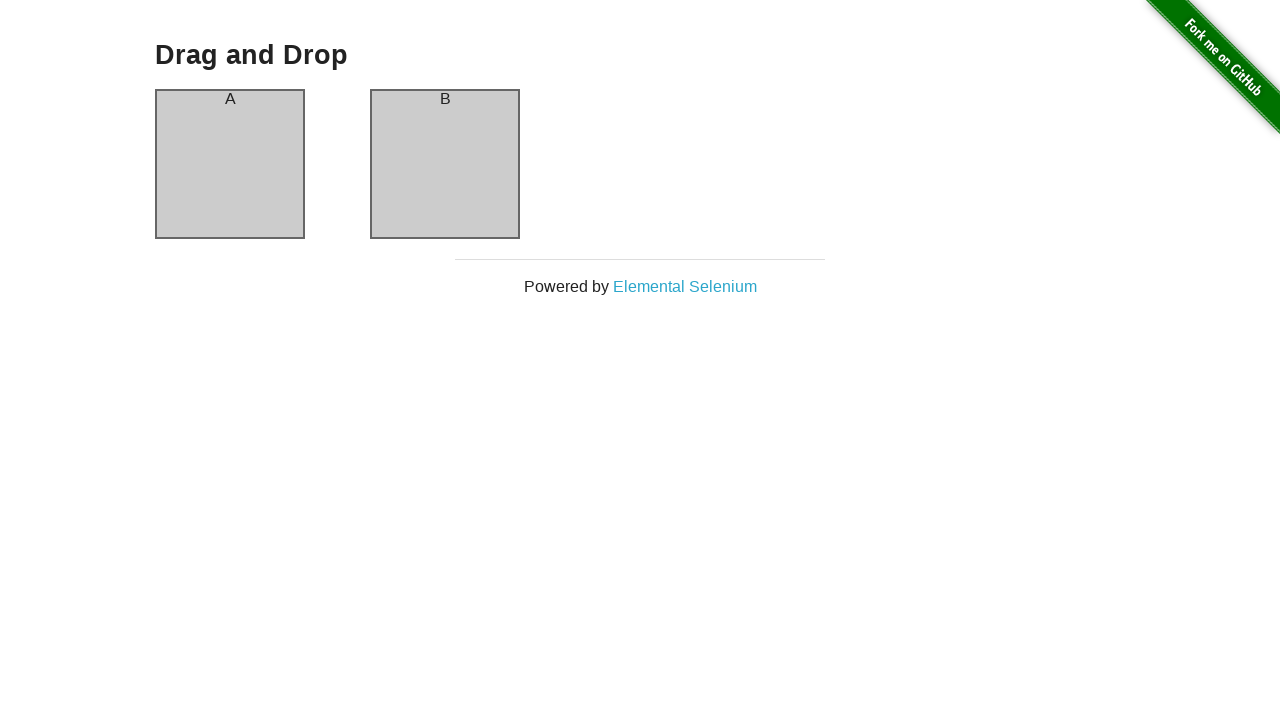

Located source element (column A)
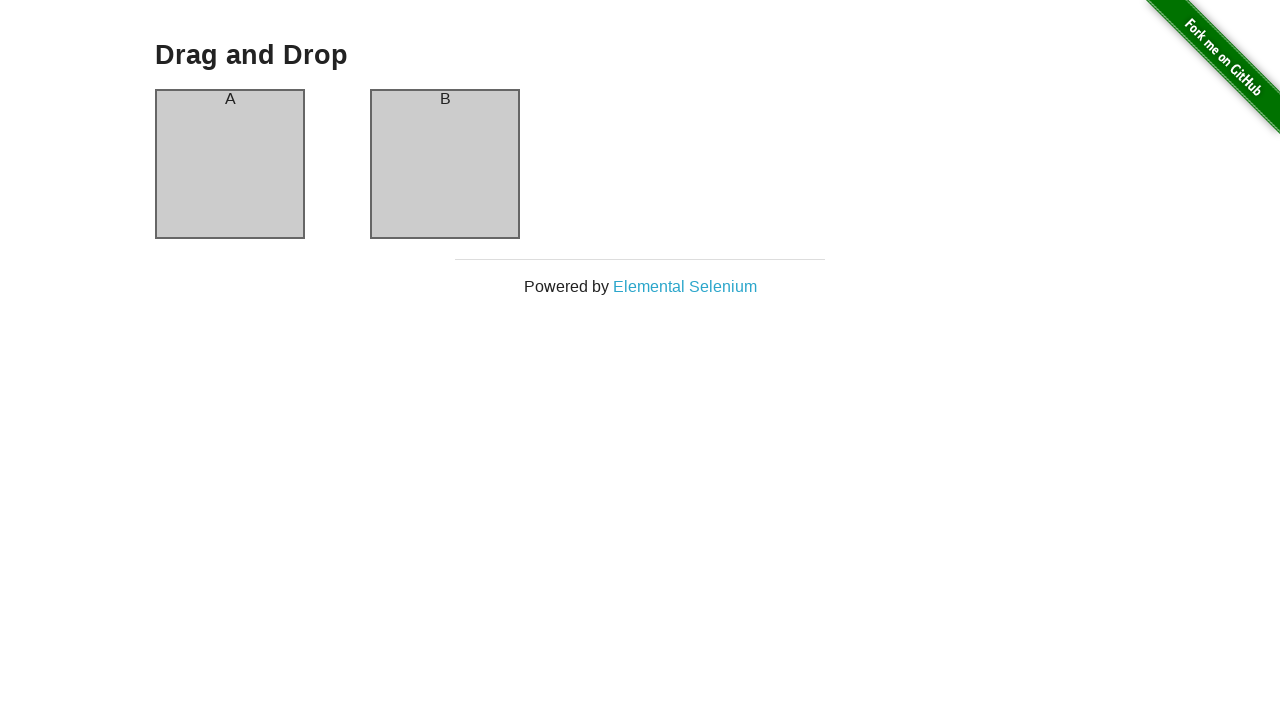

Located target element (column B)
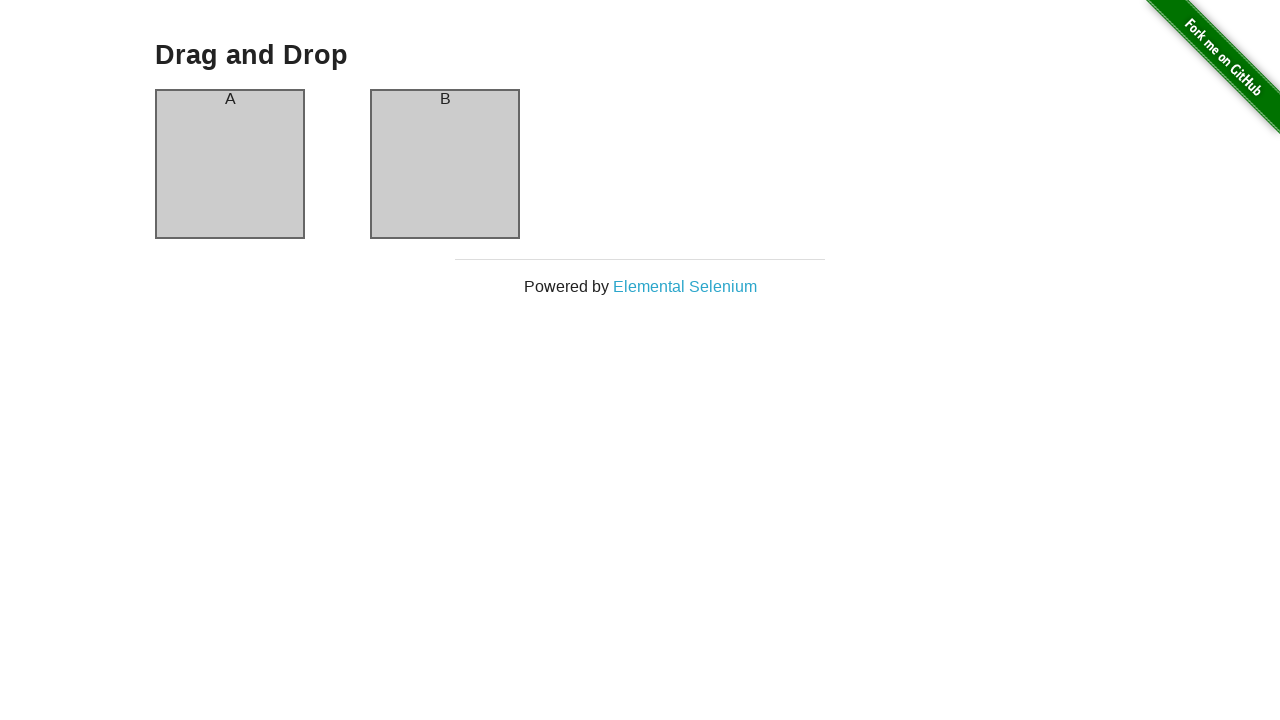

Dragged element A and dropped it onto element B at (445, 164)
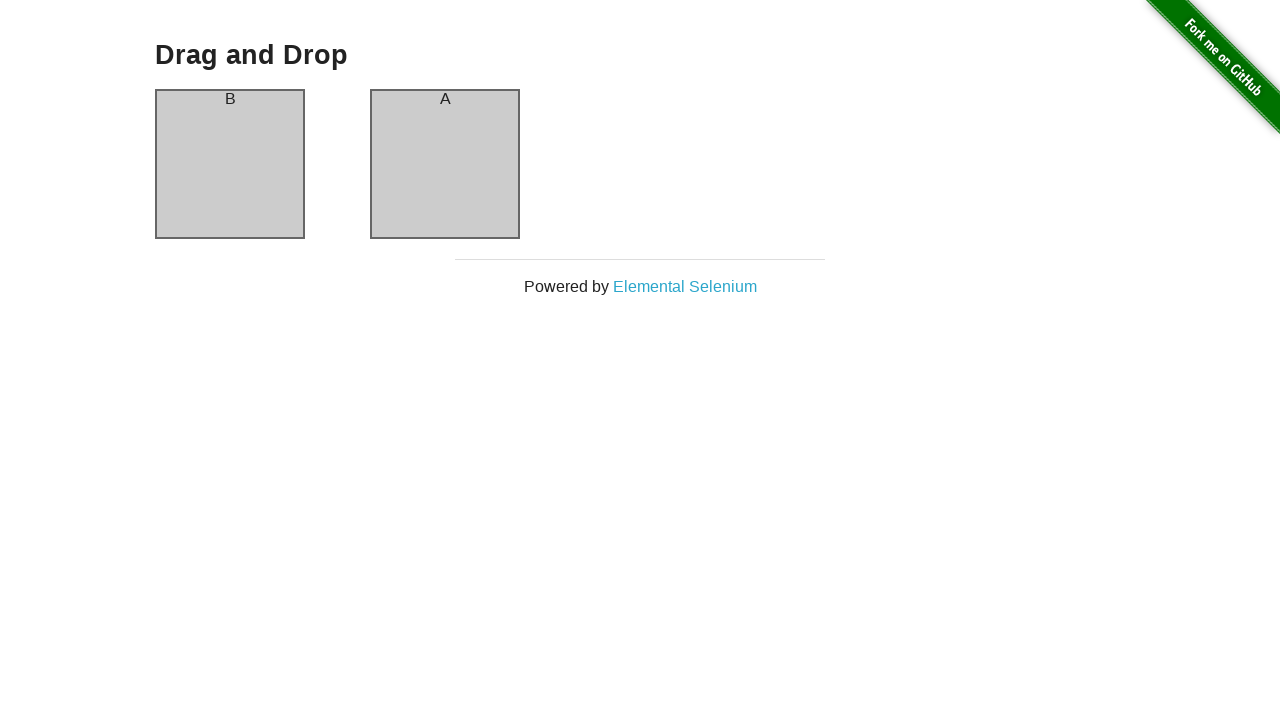

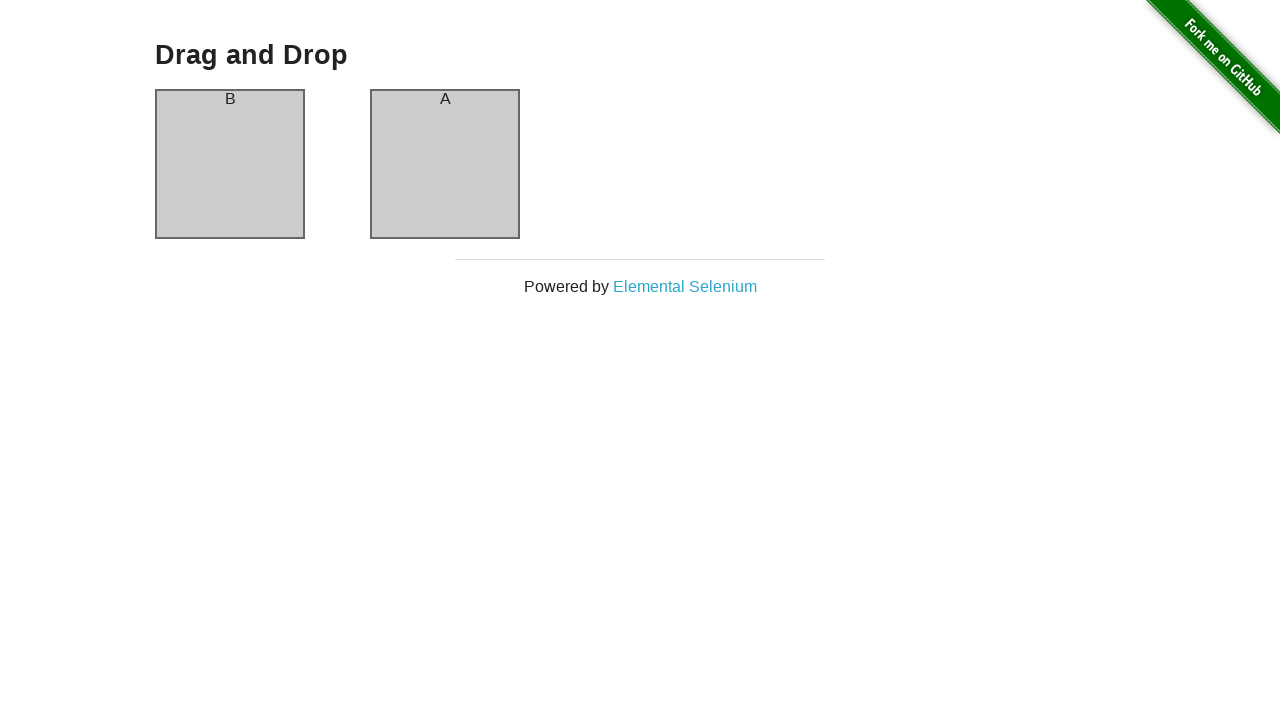